Tests navigation to languages starting with 0 and verifies 10 languages are listed

Starting URL: http://www.99-bottles-of-beer.net/

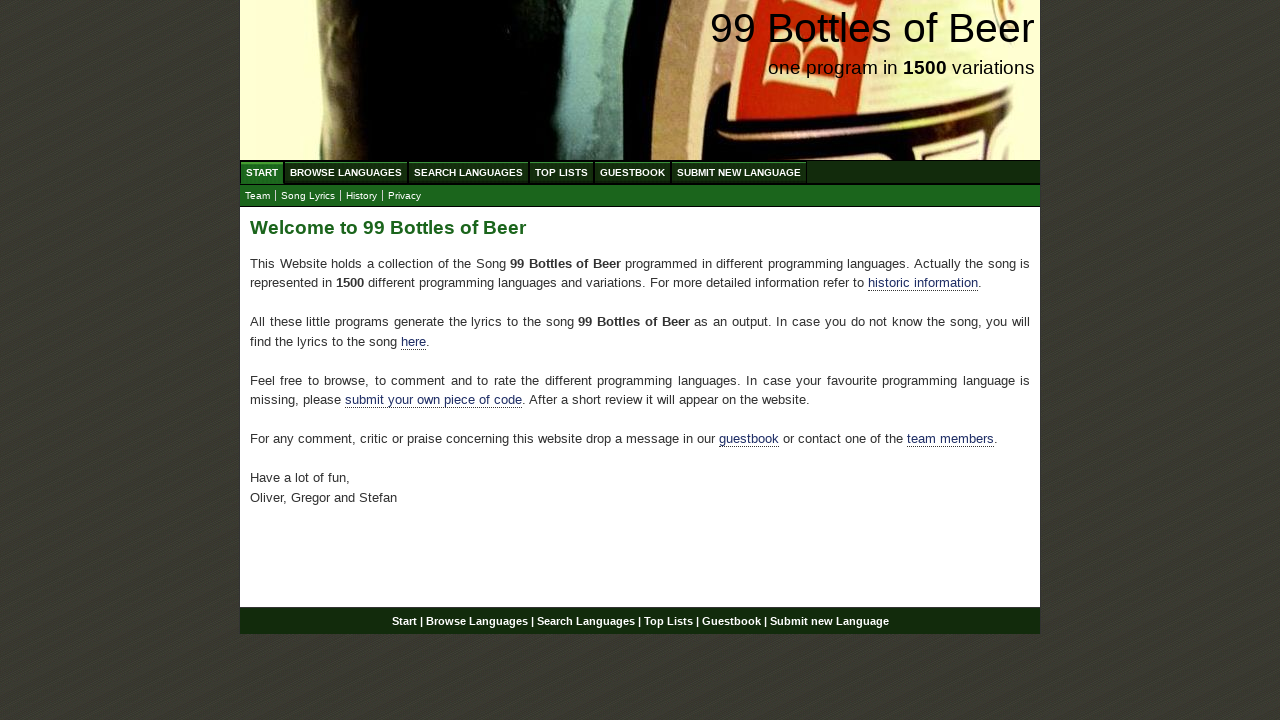

Clicked on Browse Languages link at (346, 172) on #menu li a[href='/abc.html']
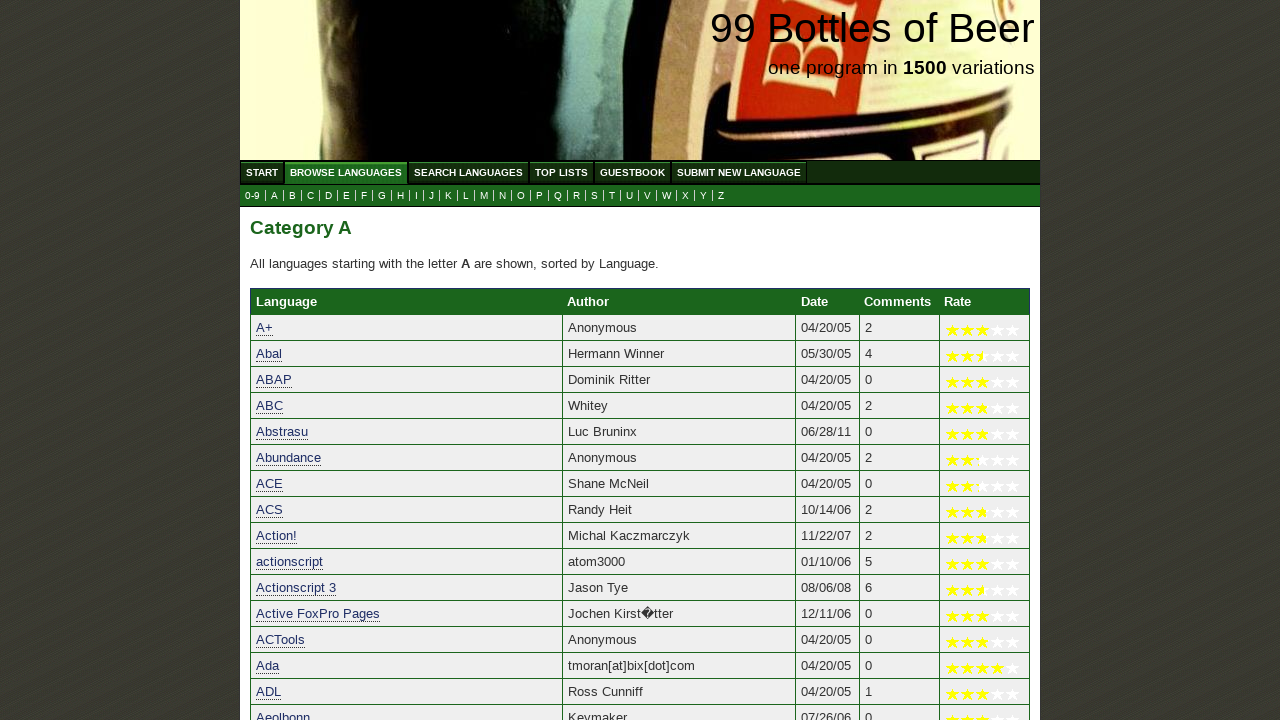

Clicked on 0-9 languages link at (252, 196) on a[href='0.html']
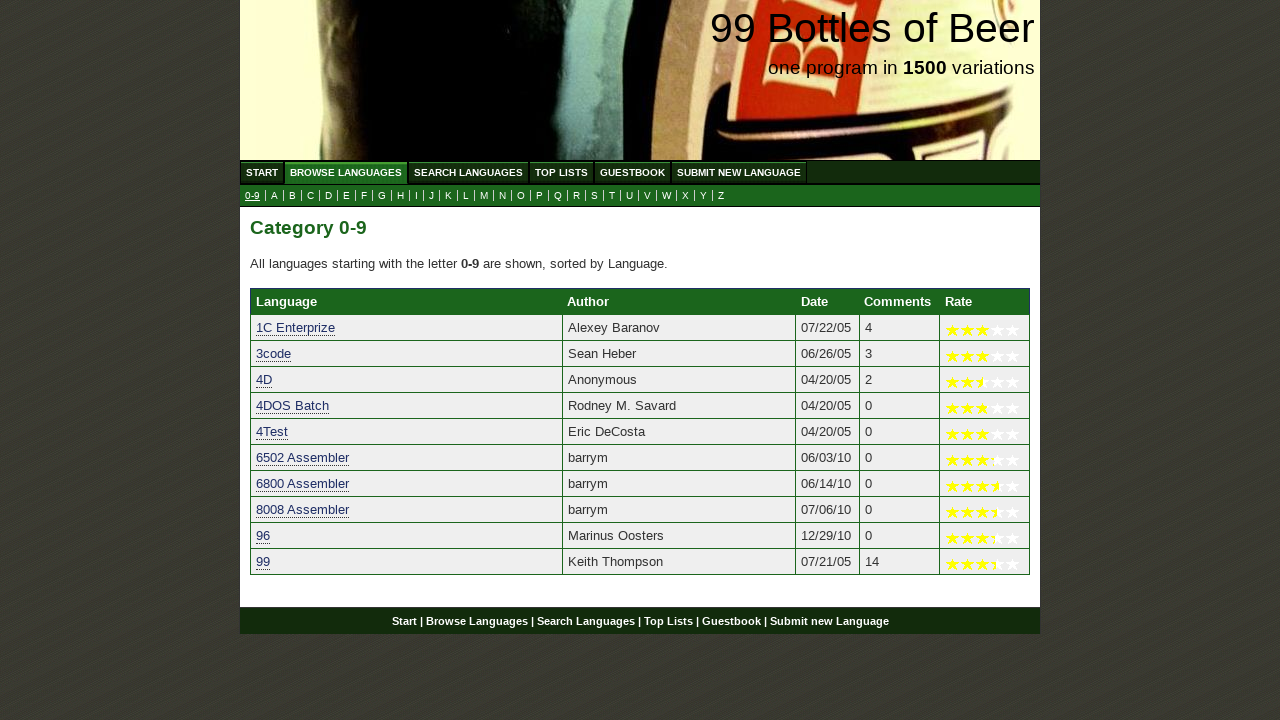

Waited for language table to load and verified 10 languages are listed
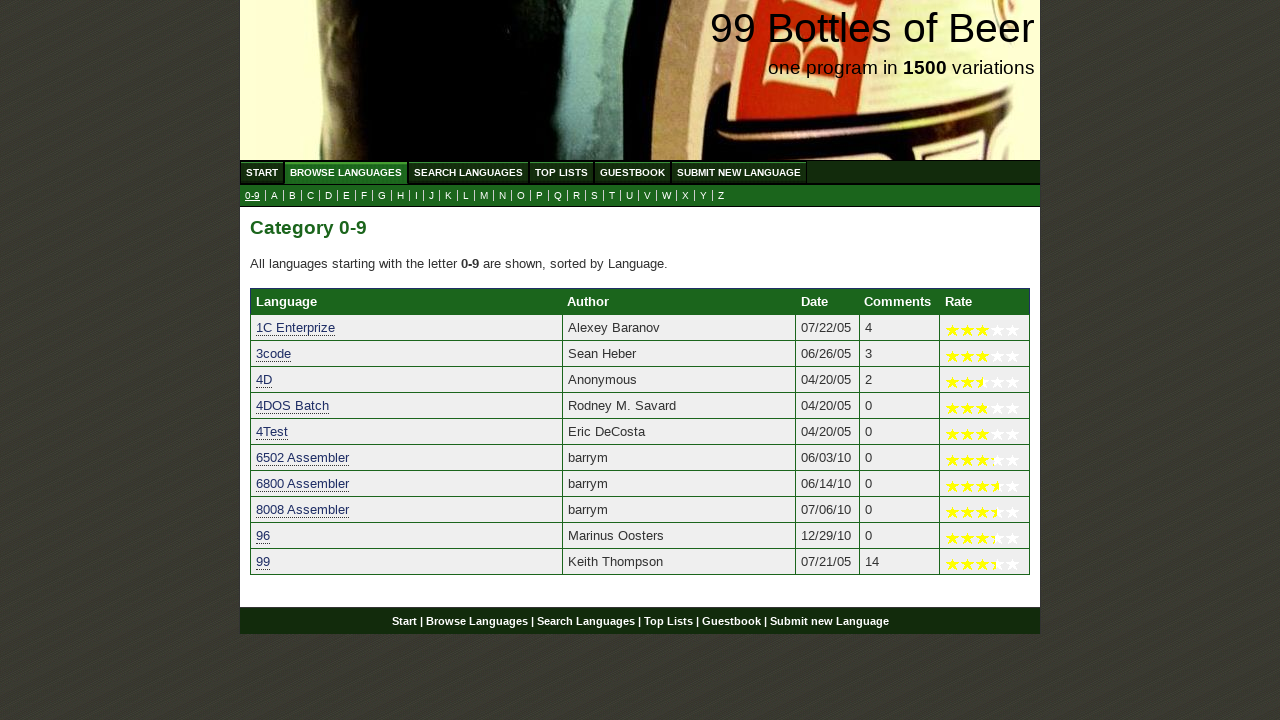

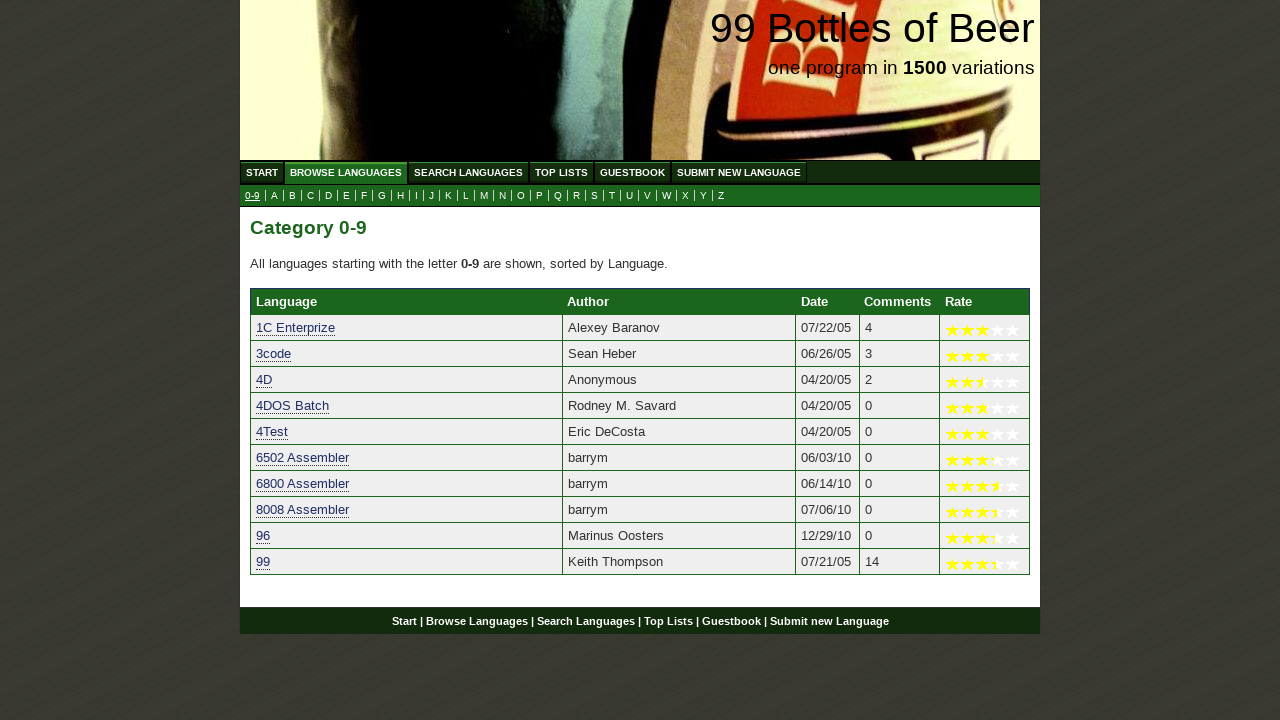